Tests that a todo item is removed when edited to an empty string

Starting URL: https://demo.playwright.dev/todomvc

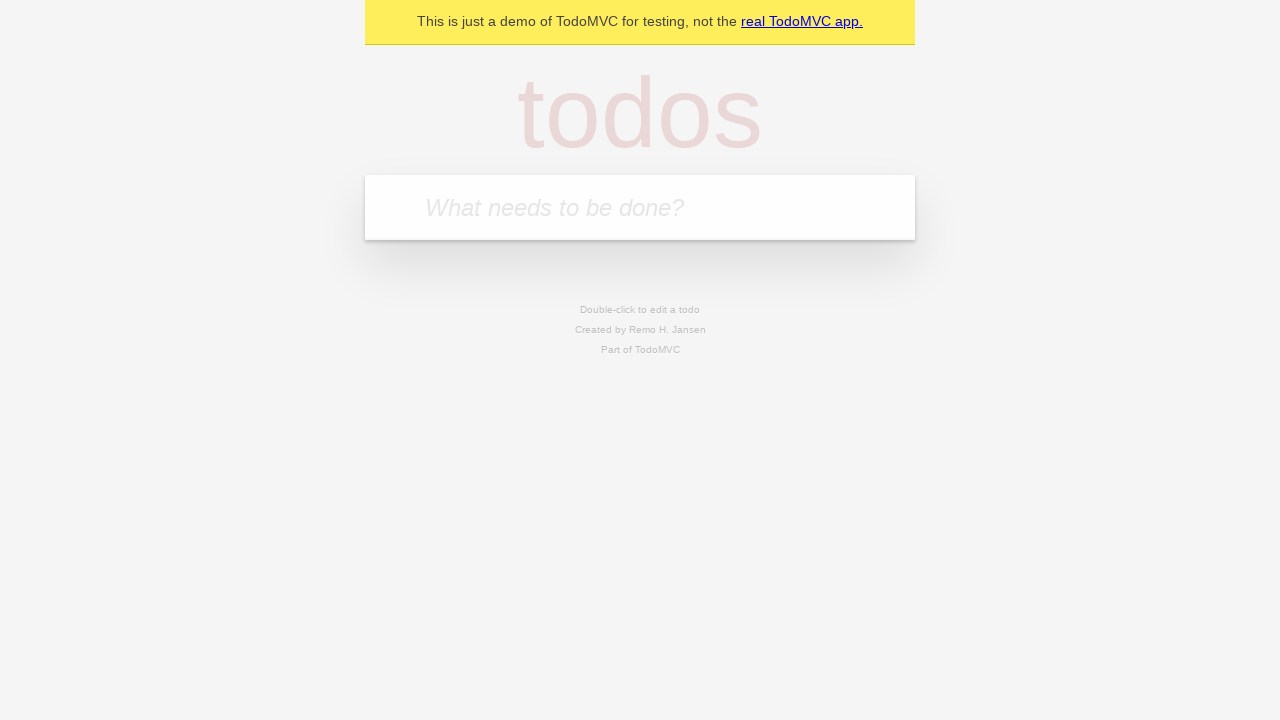

Filled todo input with 'buy some cheese' on internal:attr=[placeholder="What needs to be done?"i]
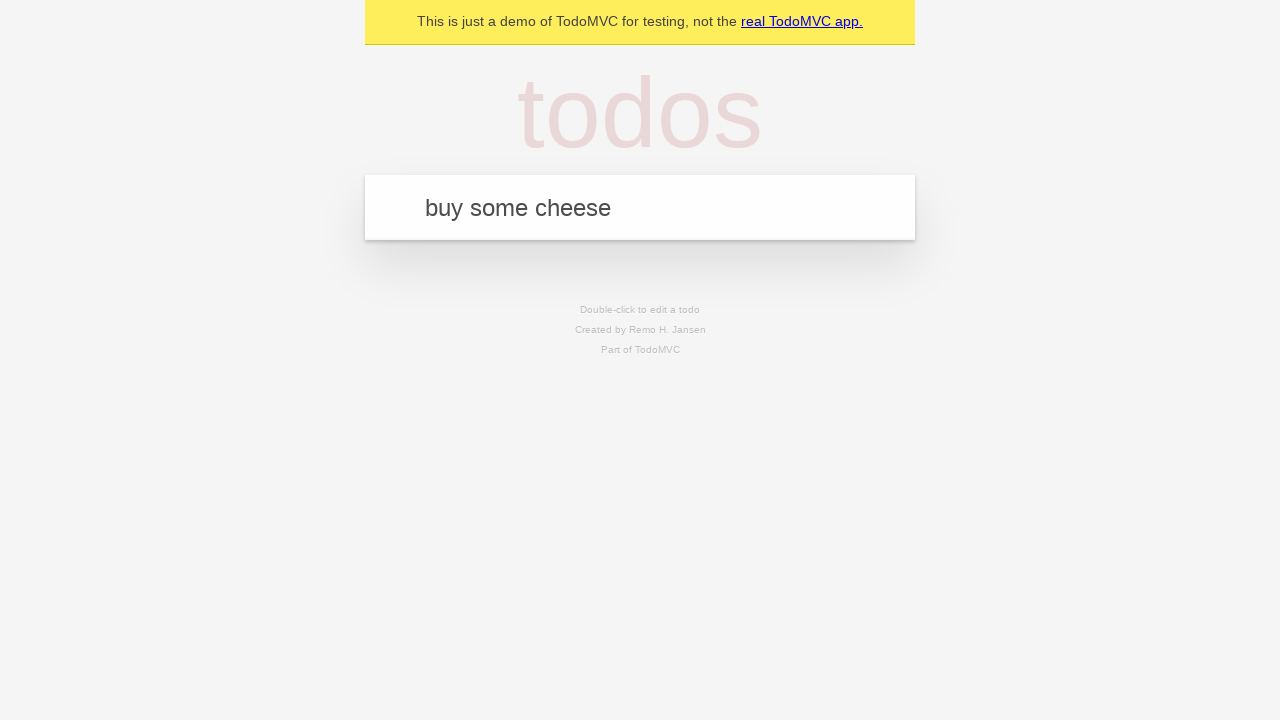

Pressed Enter to create first todo item on internal:attr=[placeholder="What needs to be done?"i]
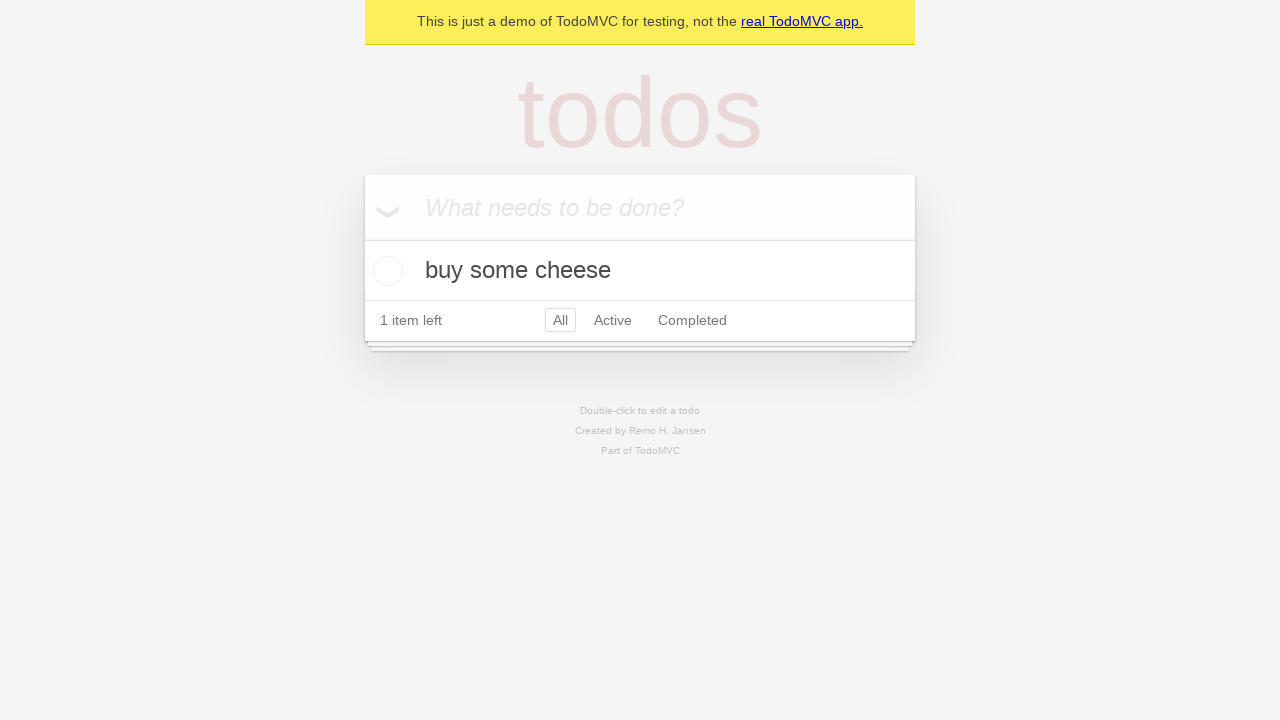

Filled todo input with 'feed the cat' on internal:attr=[placeholder="What needs to be done?"i]
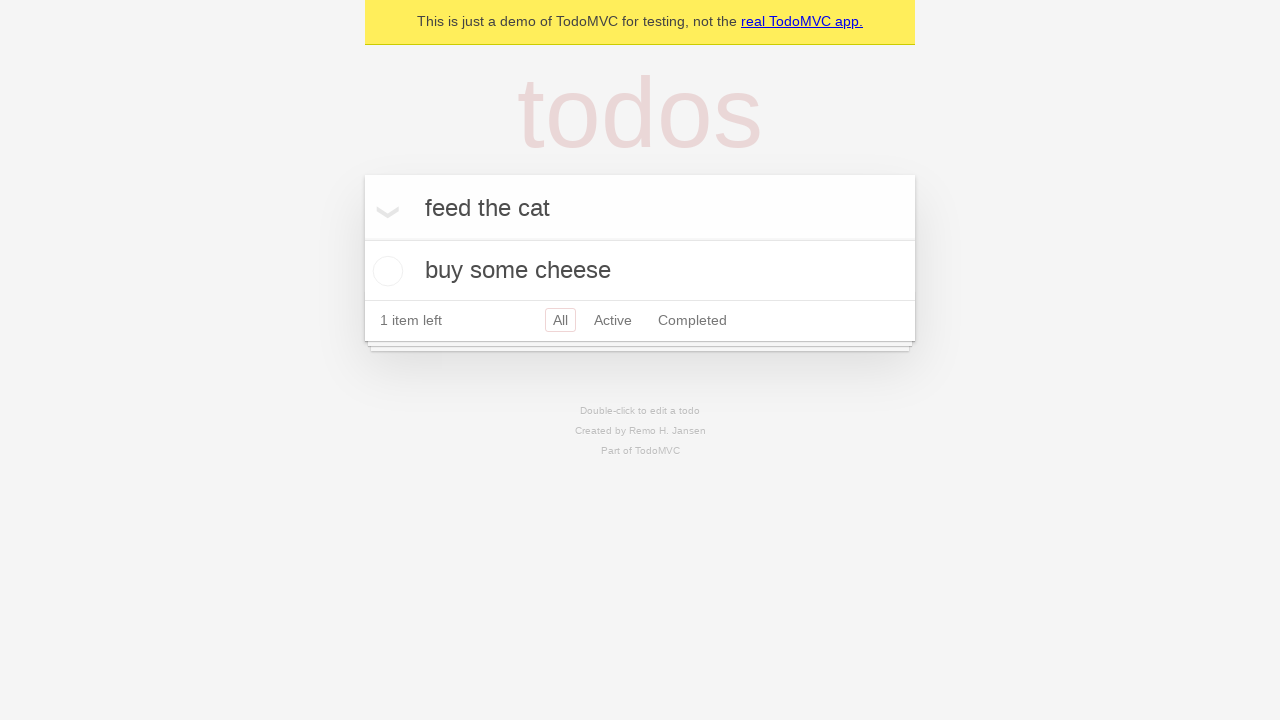

Pressed Enter to create second todo item on internal:attr=[placeholder="What needs to be done?"i]
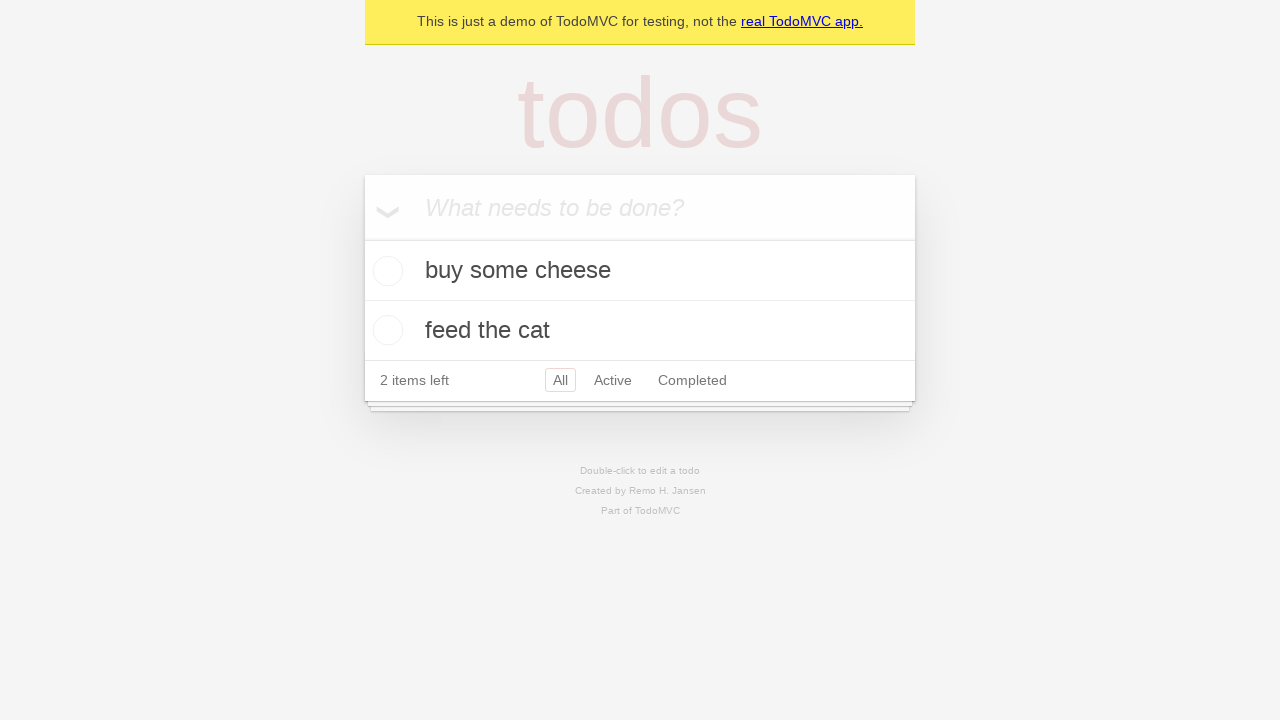

Filled todo input with 'book a doctors appointment' on internal:attr=[placeholder="What needs to be done?"i]
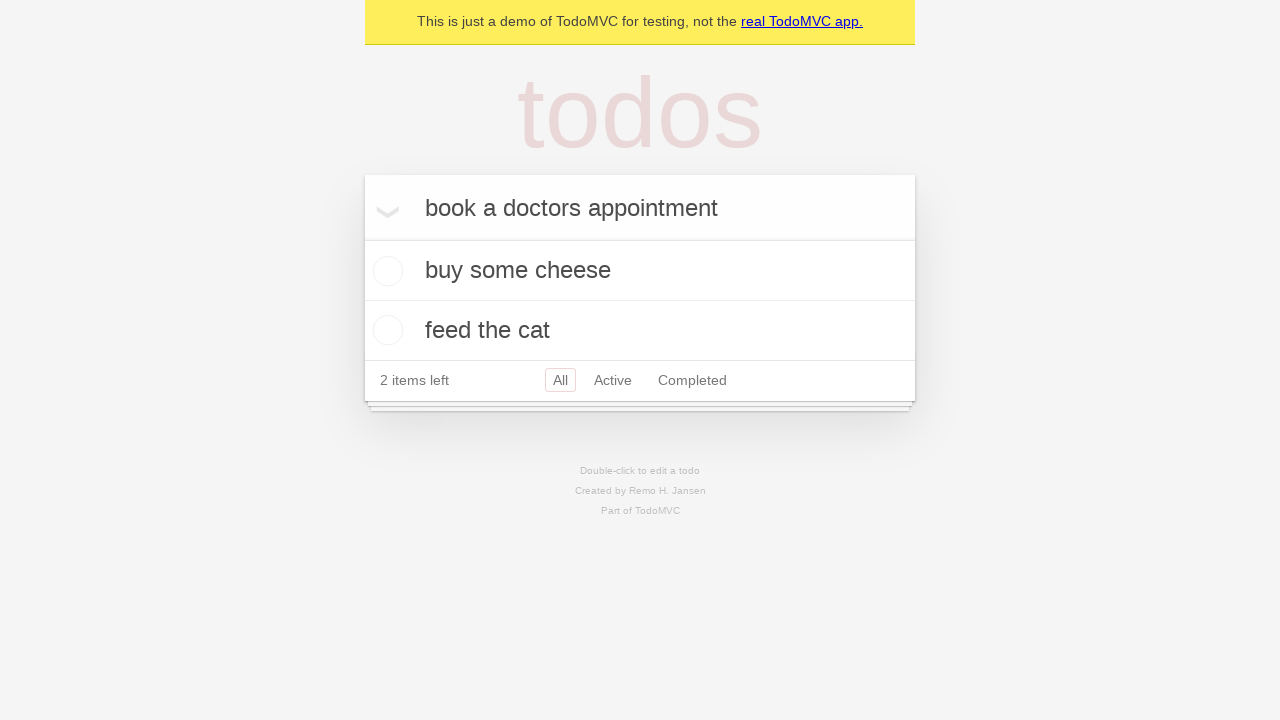

Pressed Enter to create third todo item on internal:attr=[placeholder="What needs to be done?"i]
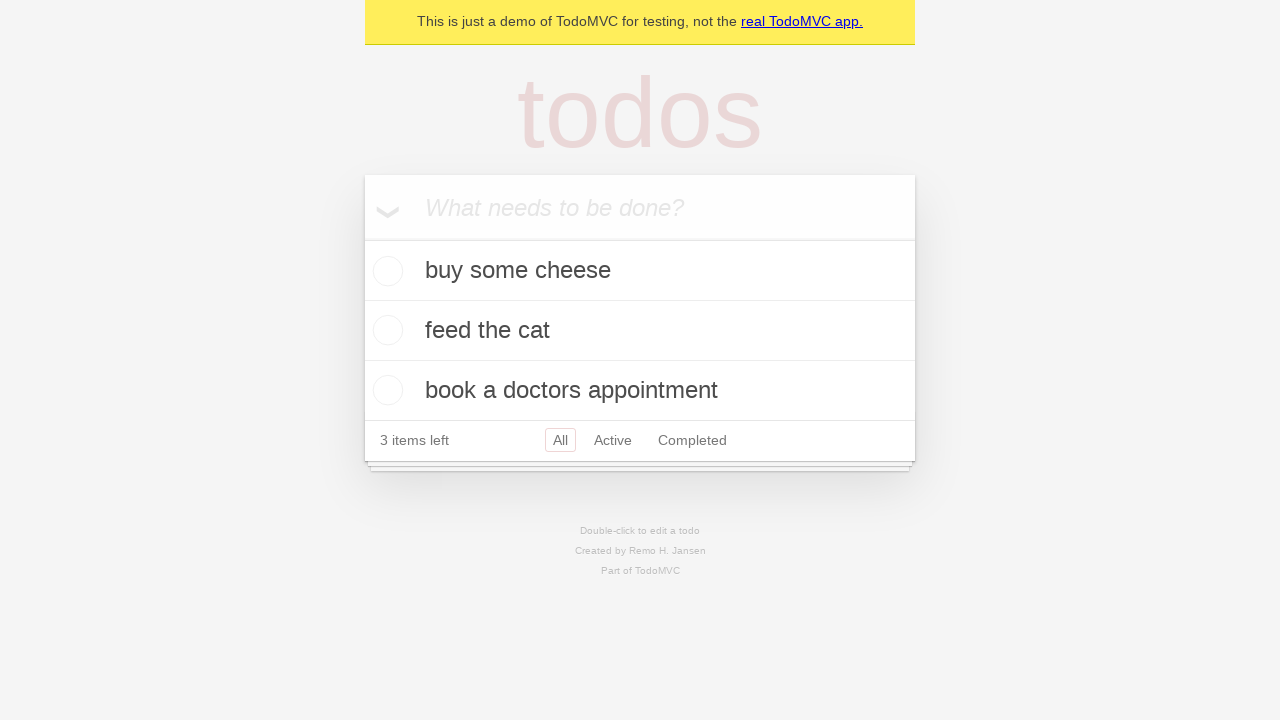

Waited for all three todo items to appear
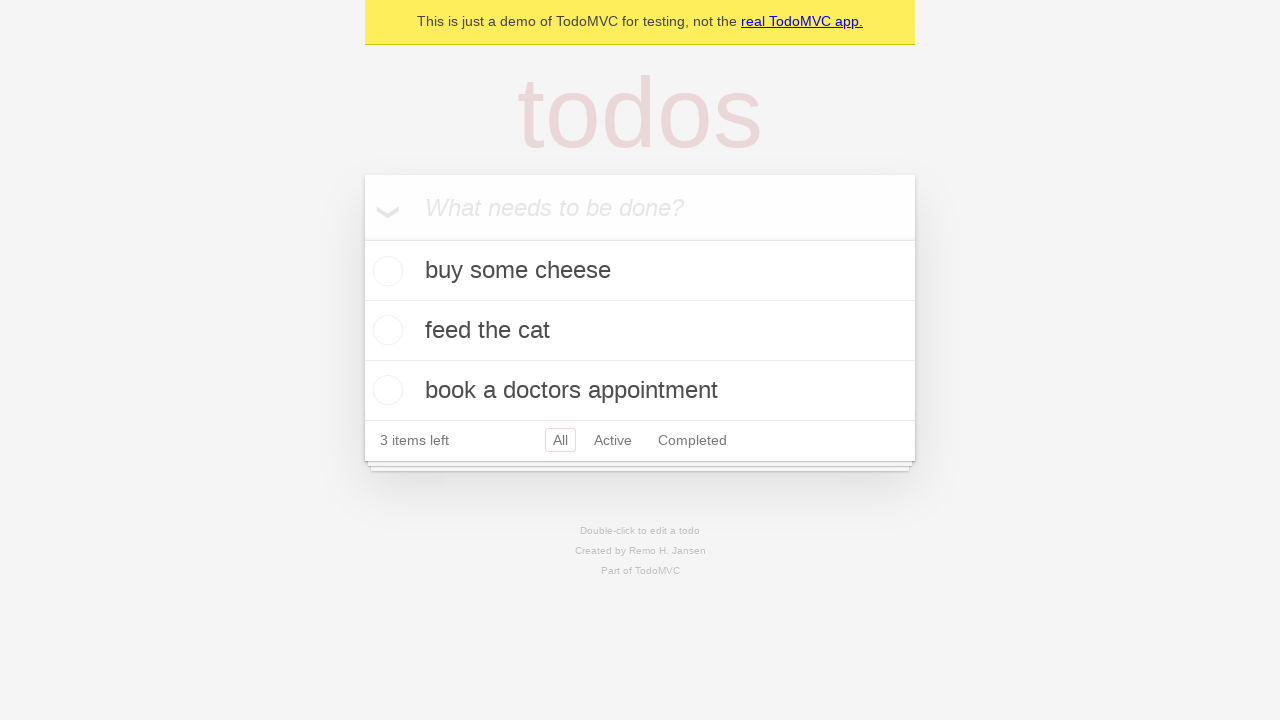

Located all todo items
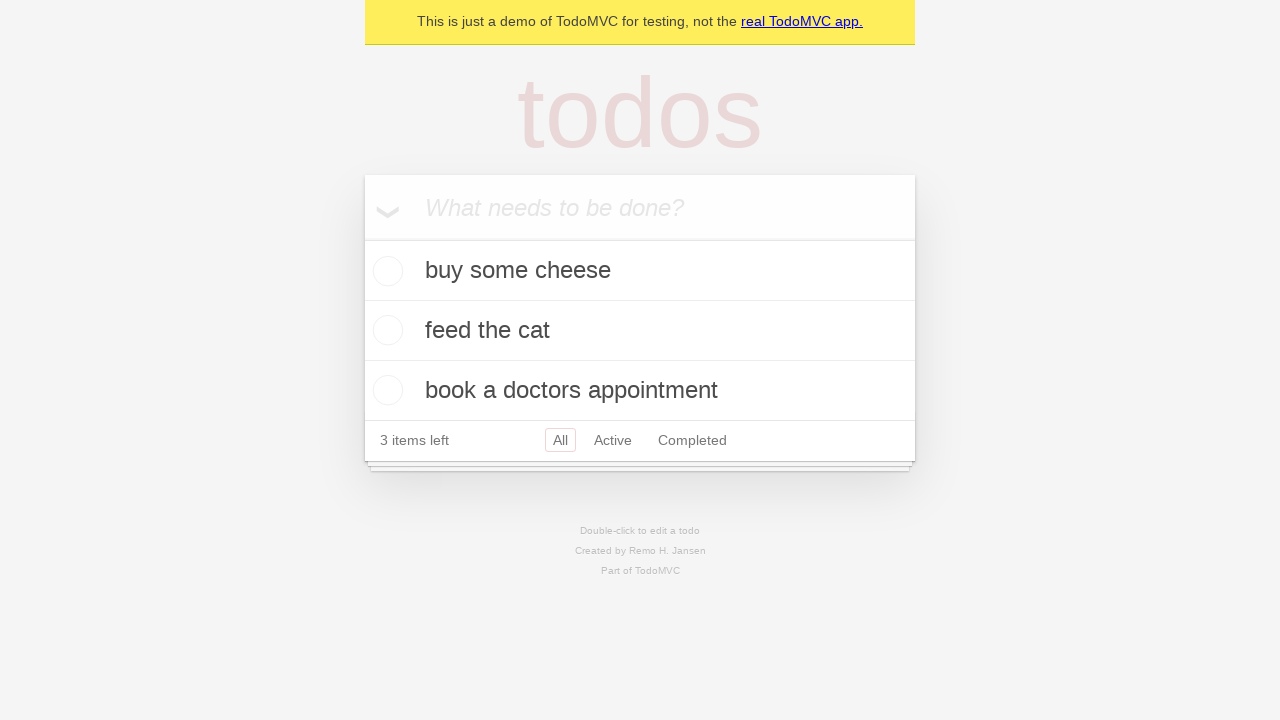

Double-clicked second todo item to enter edit mode at (640, 331) on internal:testid=[data-testid="todo-item"s] >> nth=1
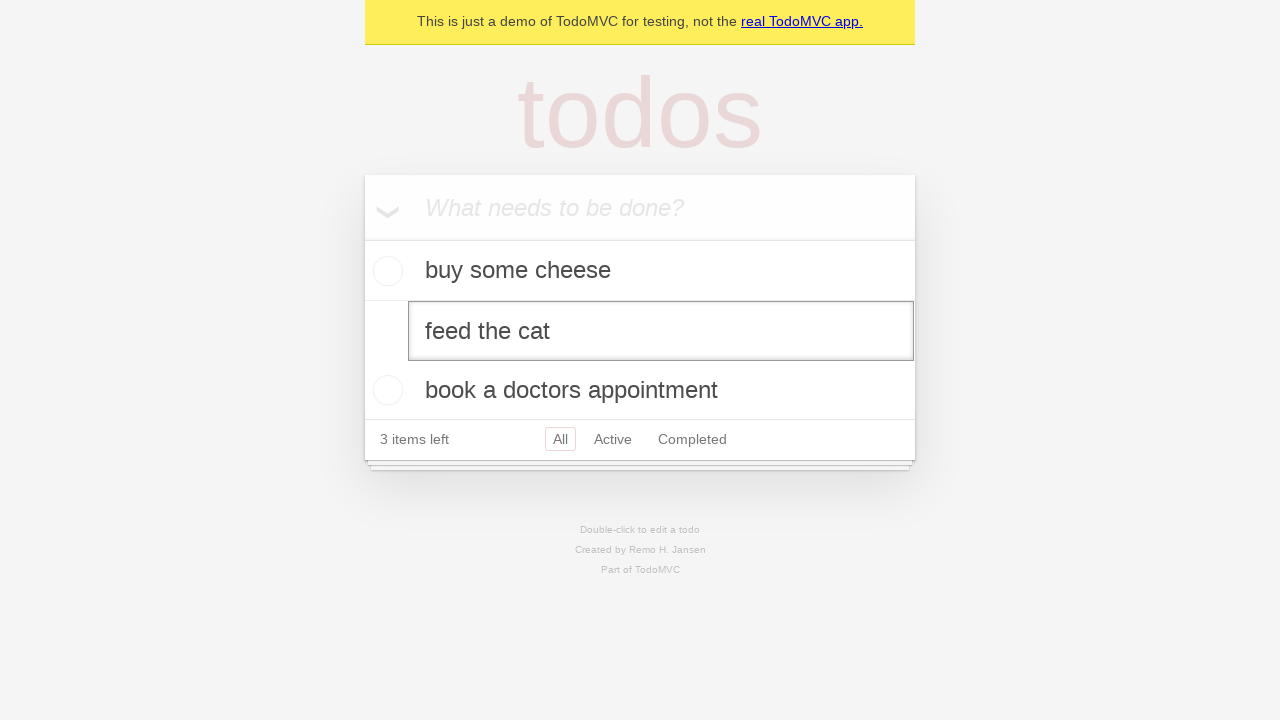

Cleared the edit field to empty string on internal:testid=[data-testid="todo-item"s] >> nth=1 >> internal:role=textbox[nam
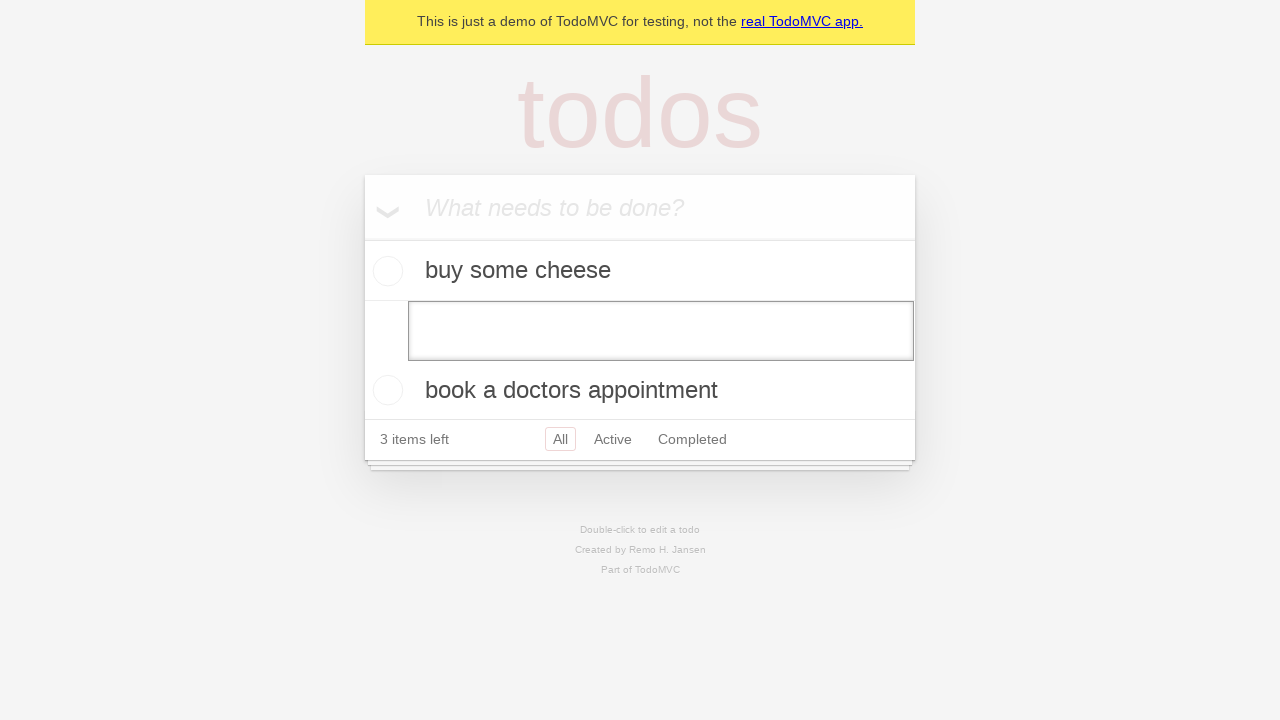

Pressed Enter to confirm deletion of empty todo item on internal:testid=[data-testid="todo-item"s] >> nth=1 >> internal:role=textbox[nam
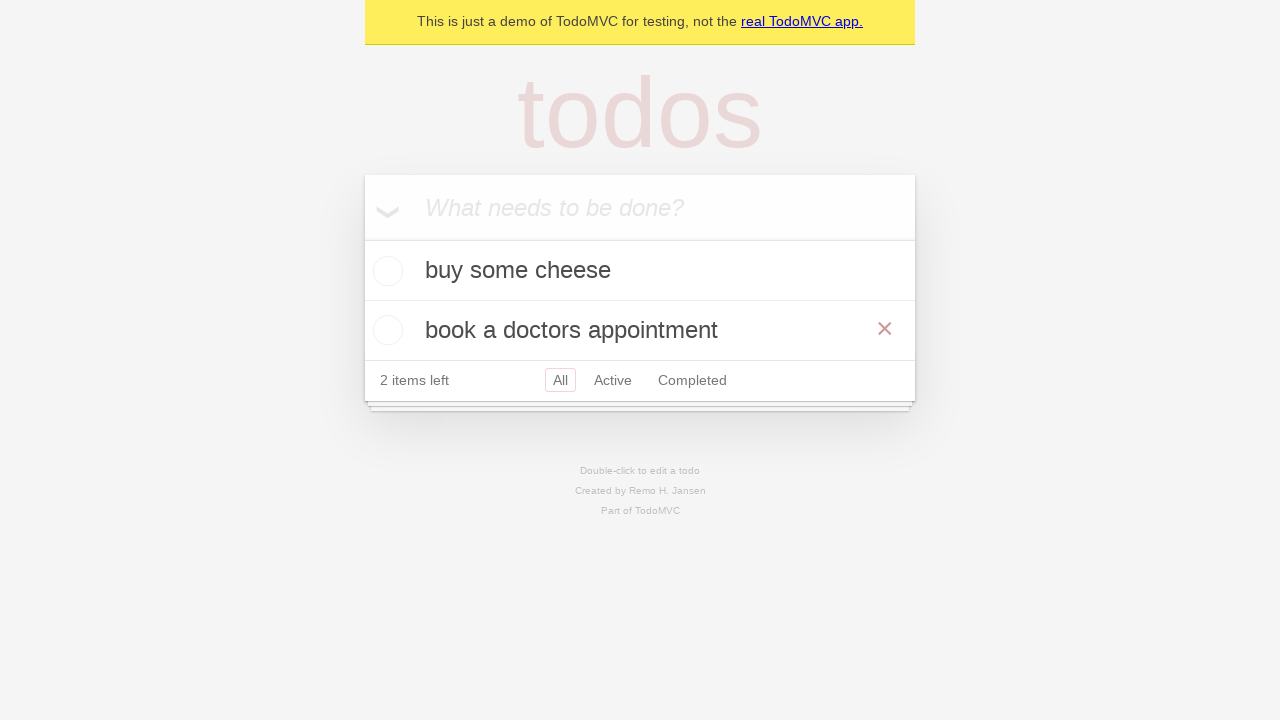

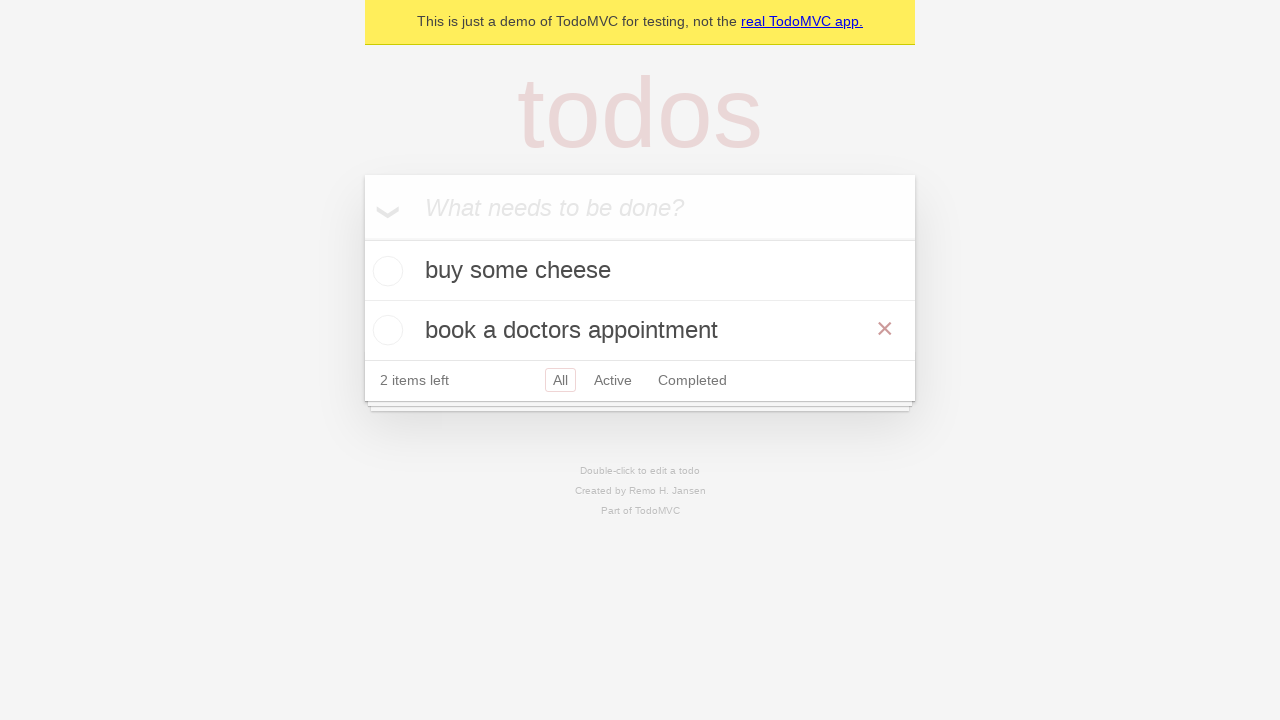